Tests product sorting from Low to High price on an e-commerce site after logging in

Starting URL: https://www.saucedemo.com/

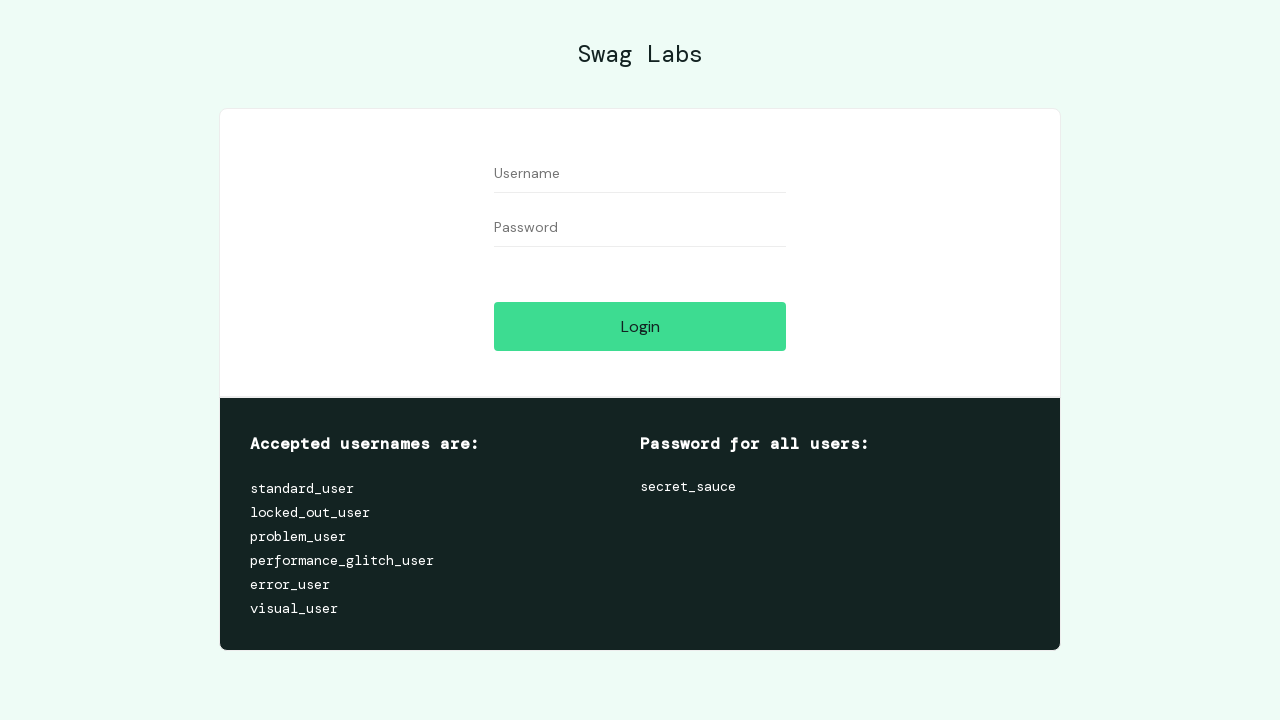

Filled username field with 'standard_user' on #user-name
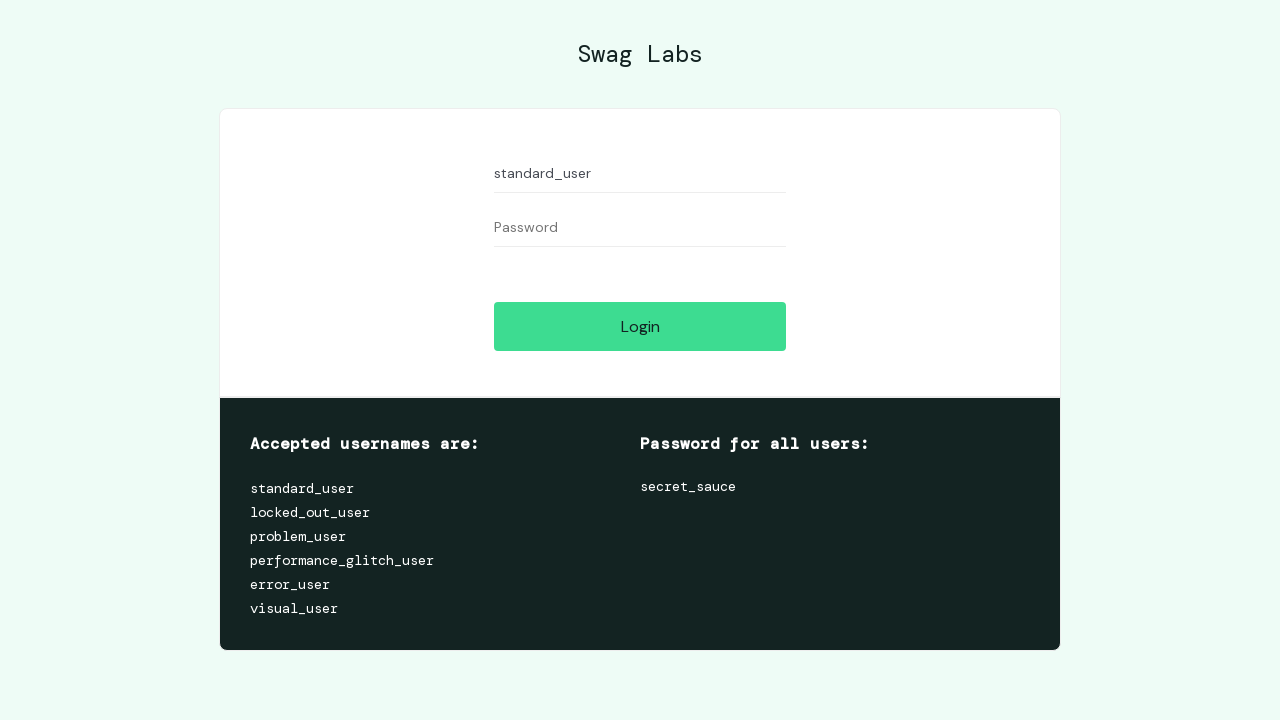

Filled password field with 'secret_sauce' on #password
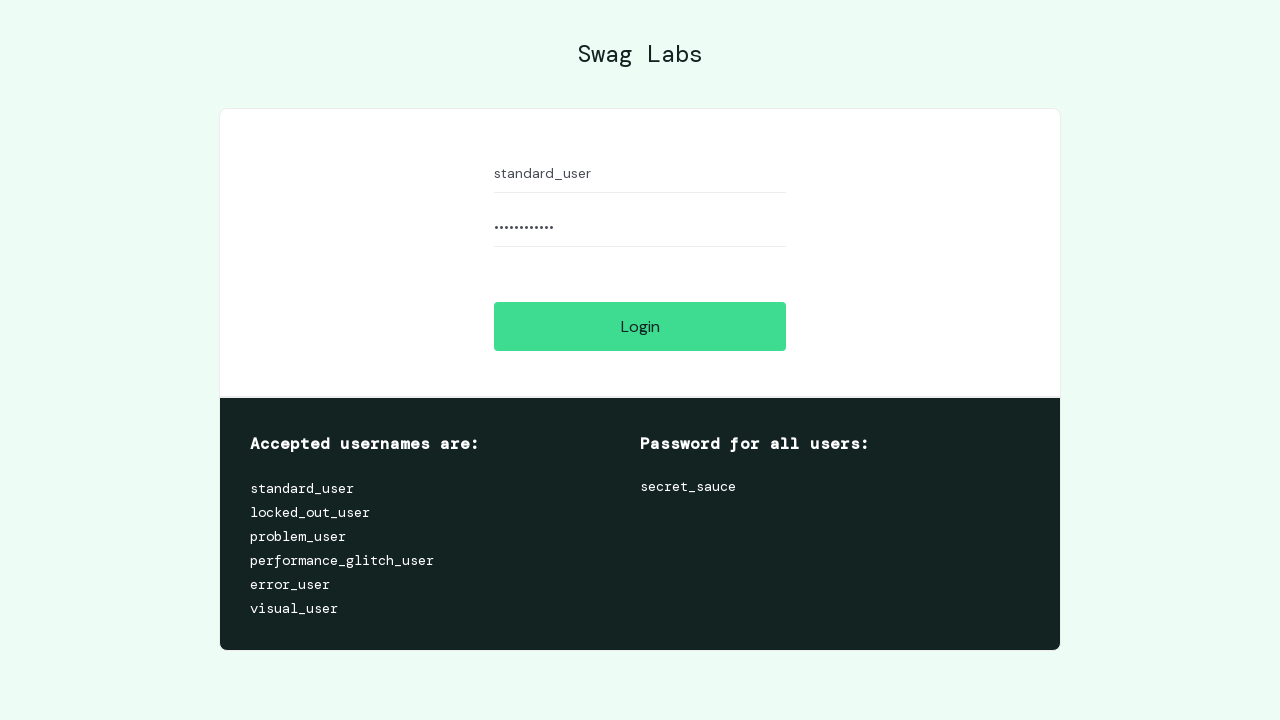

Clicked login button to authenticate at (640, 326) on #login-button
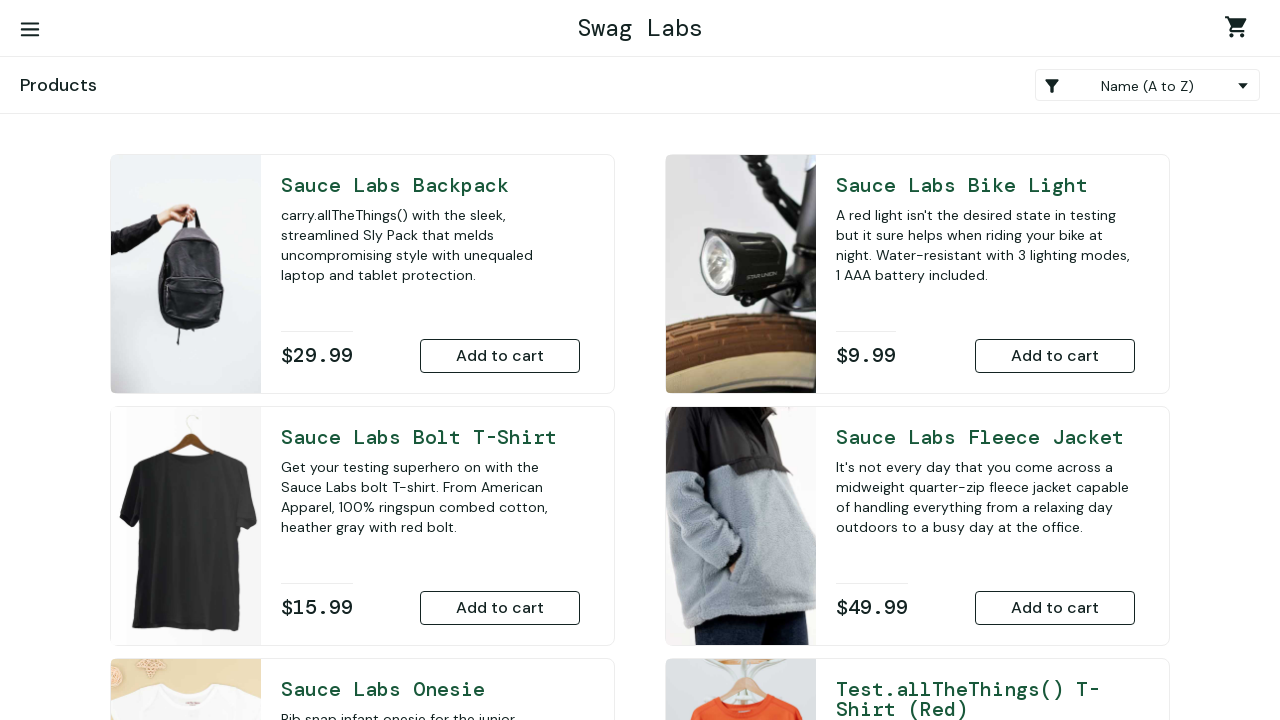

Selected 'Low to High' price sorting option on .product_sort_container
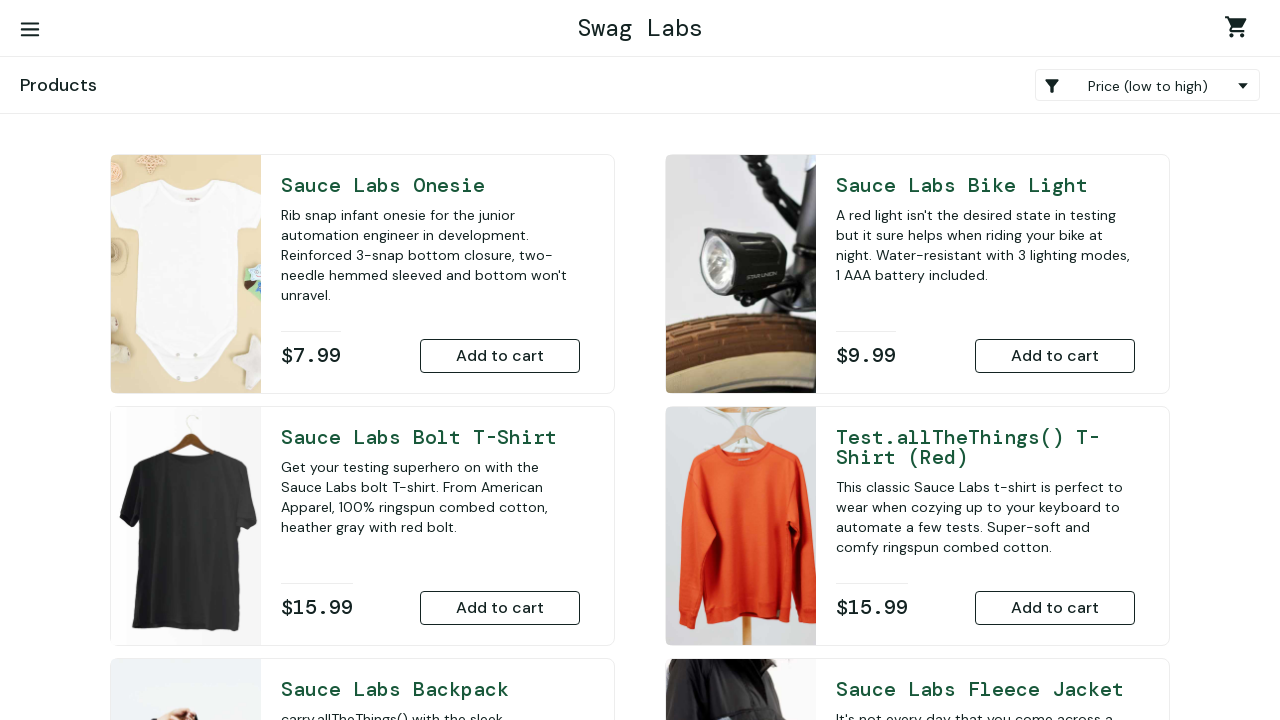

Product names loaded after sorting
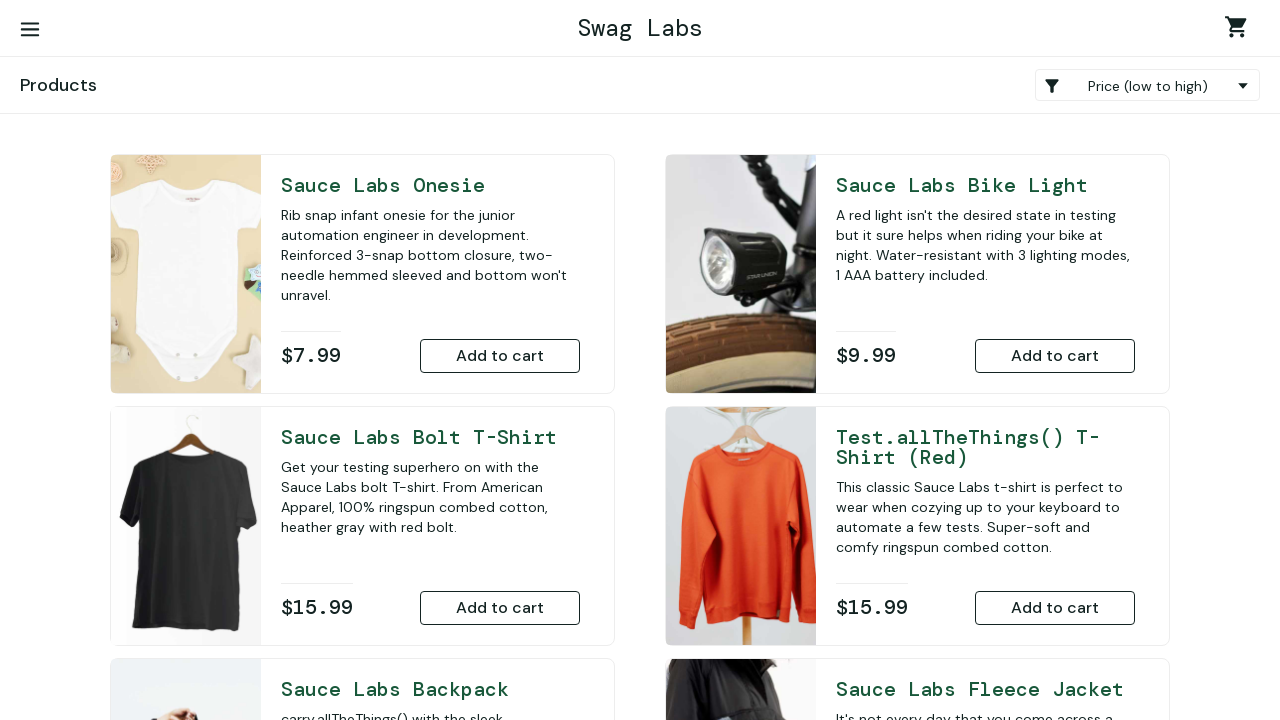

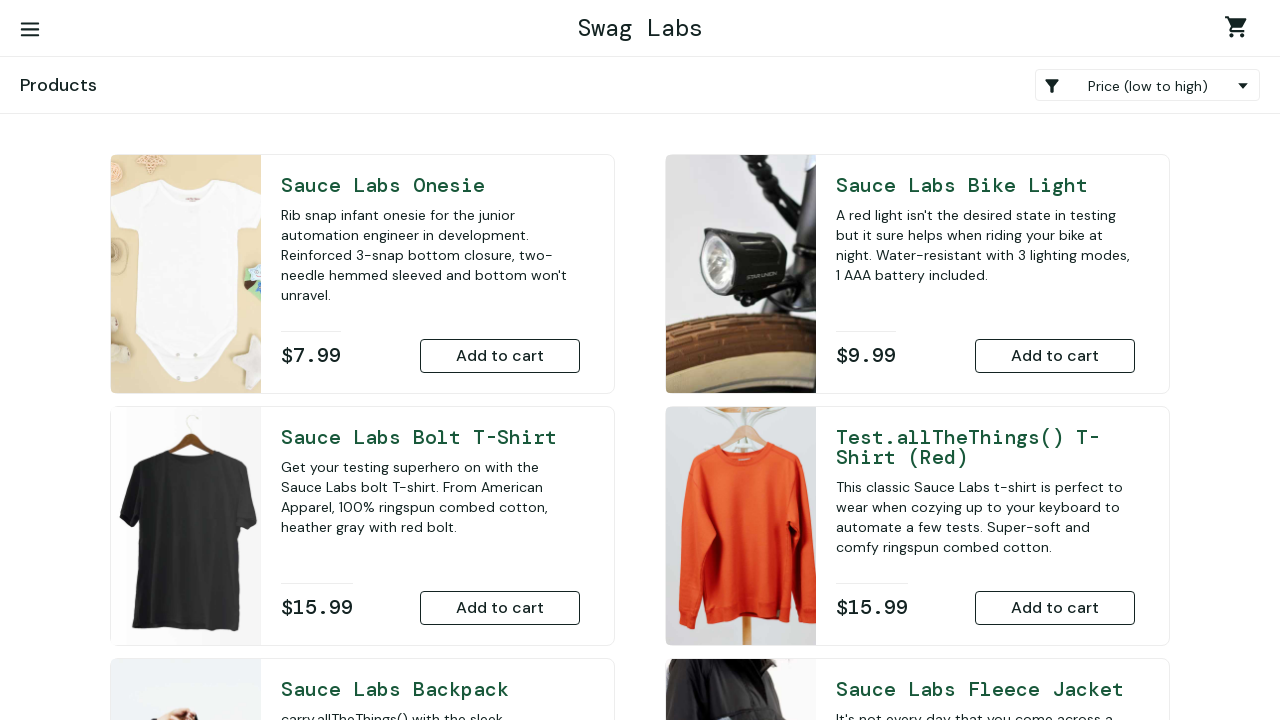